Tests navigation through multiple legacy CMS pages on the Flinders University website including library, faculty, and department pages

Starting URL: http://www.flinders.edu.au/library

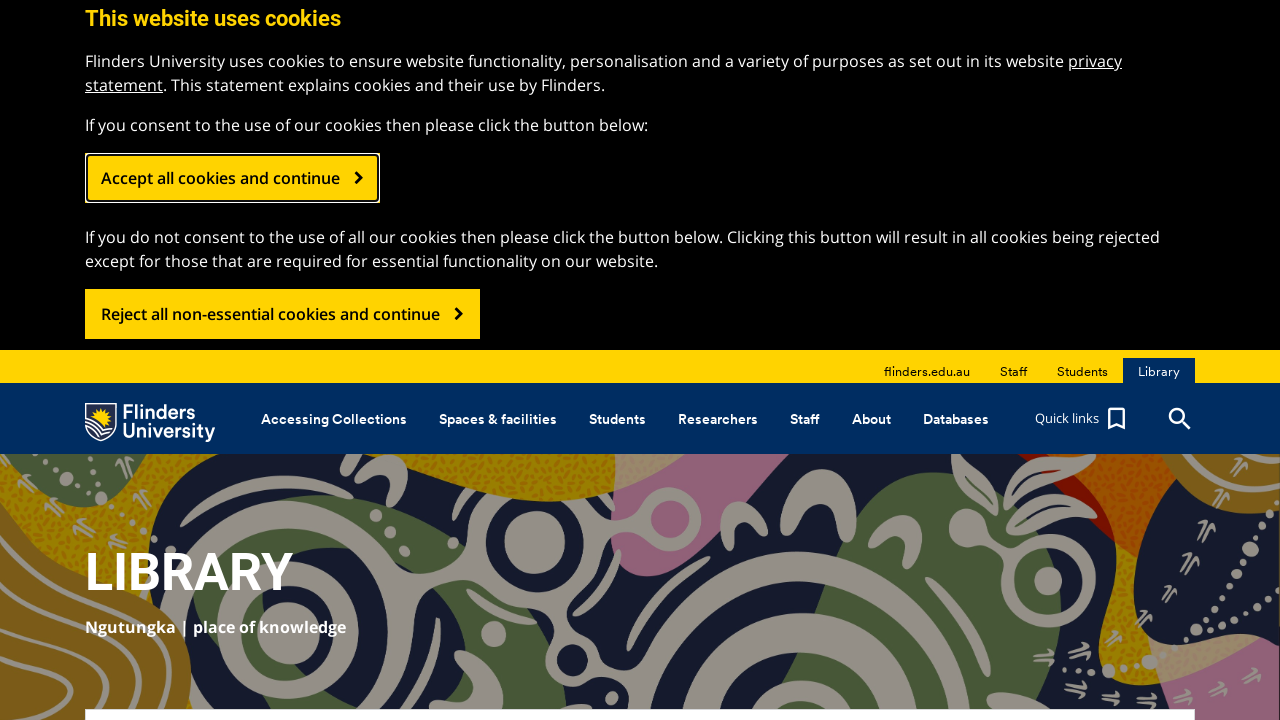

Library page loaded (domcontentloaded)
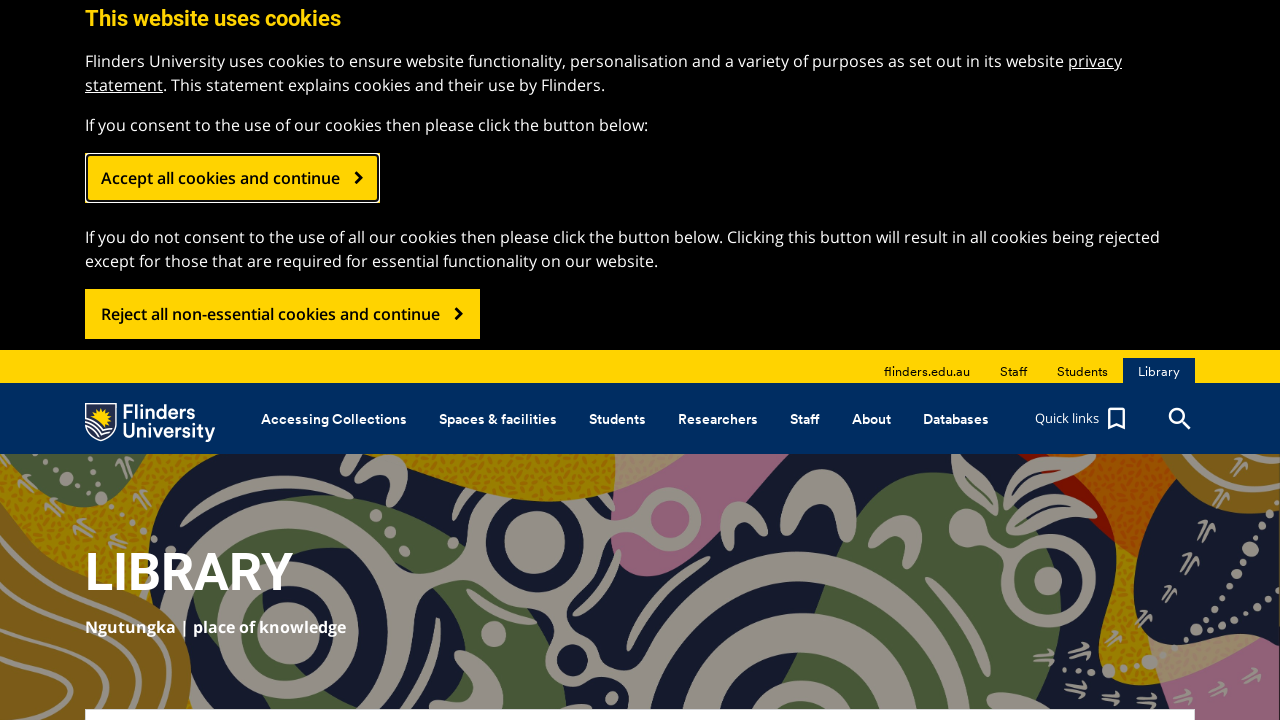

Navigated to EHL (Education, Humanities, Law) page
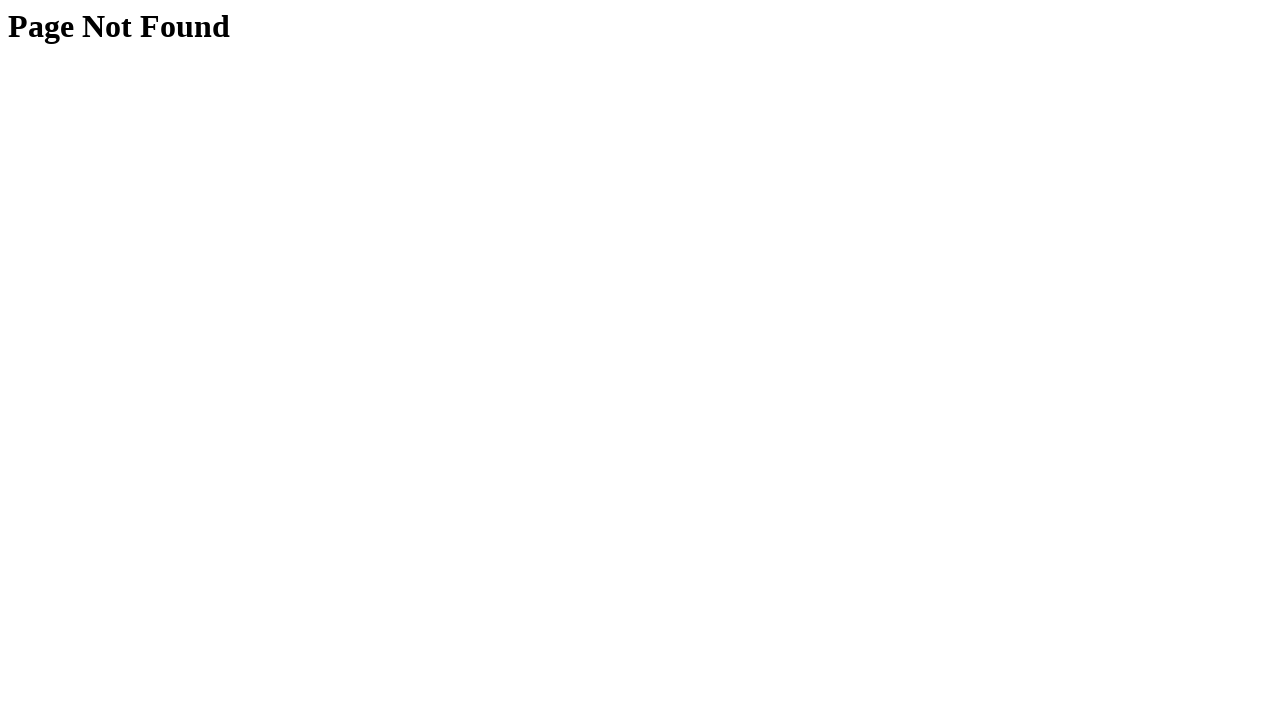

EHL page loaded (domcontentloaded)
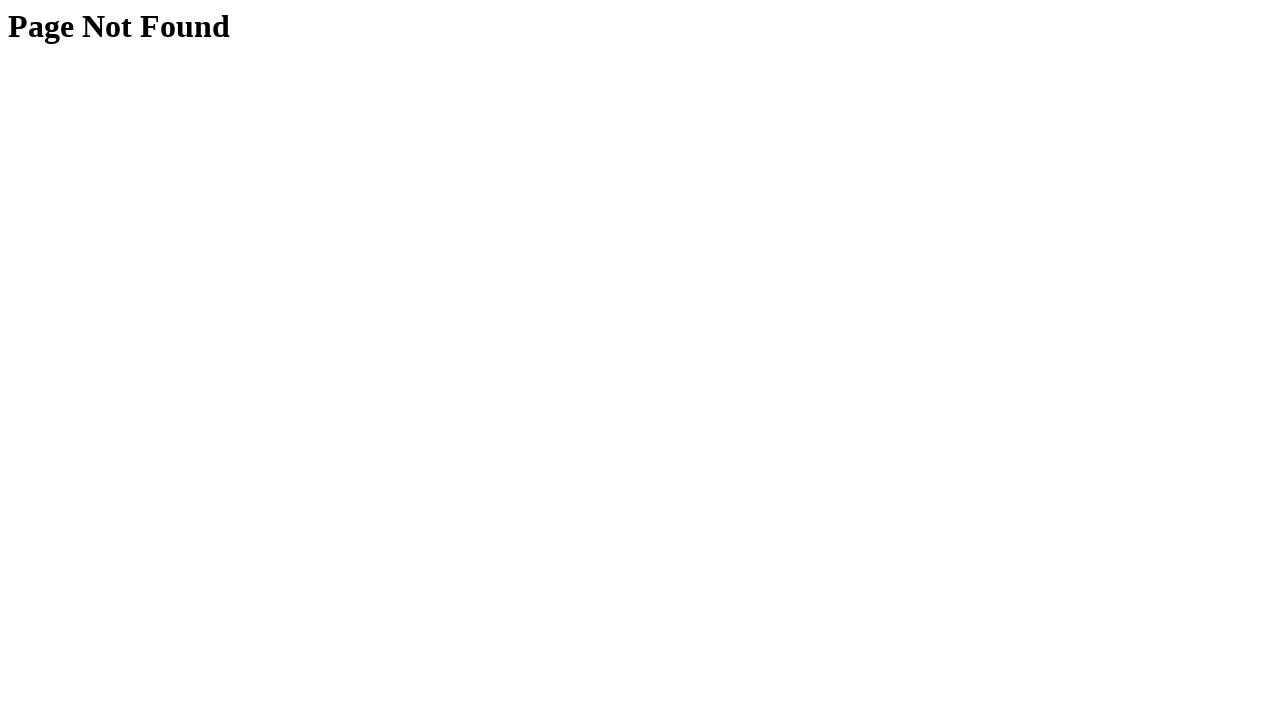

Navigated to Medicine page
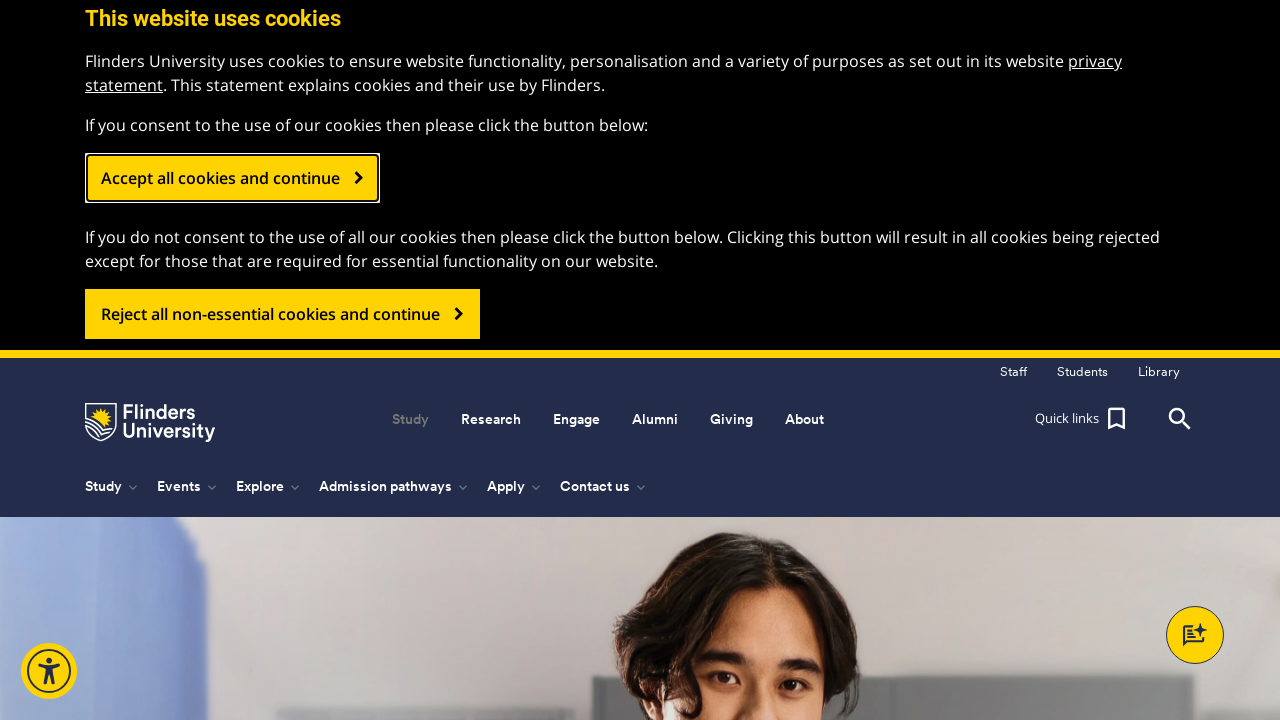

Medicine page loaded (domcontentloaded)
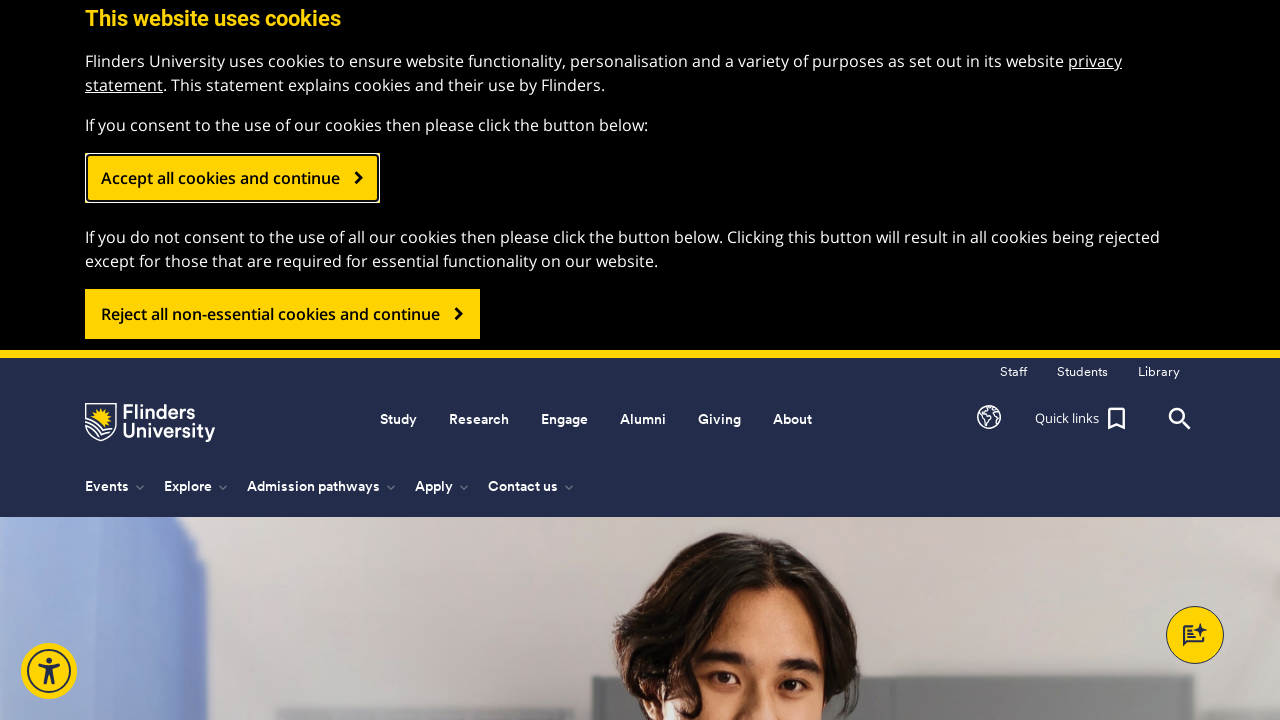

Navigated to Nursing page
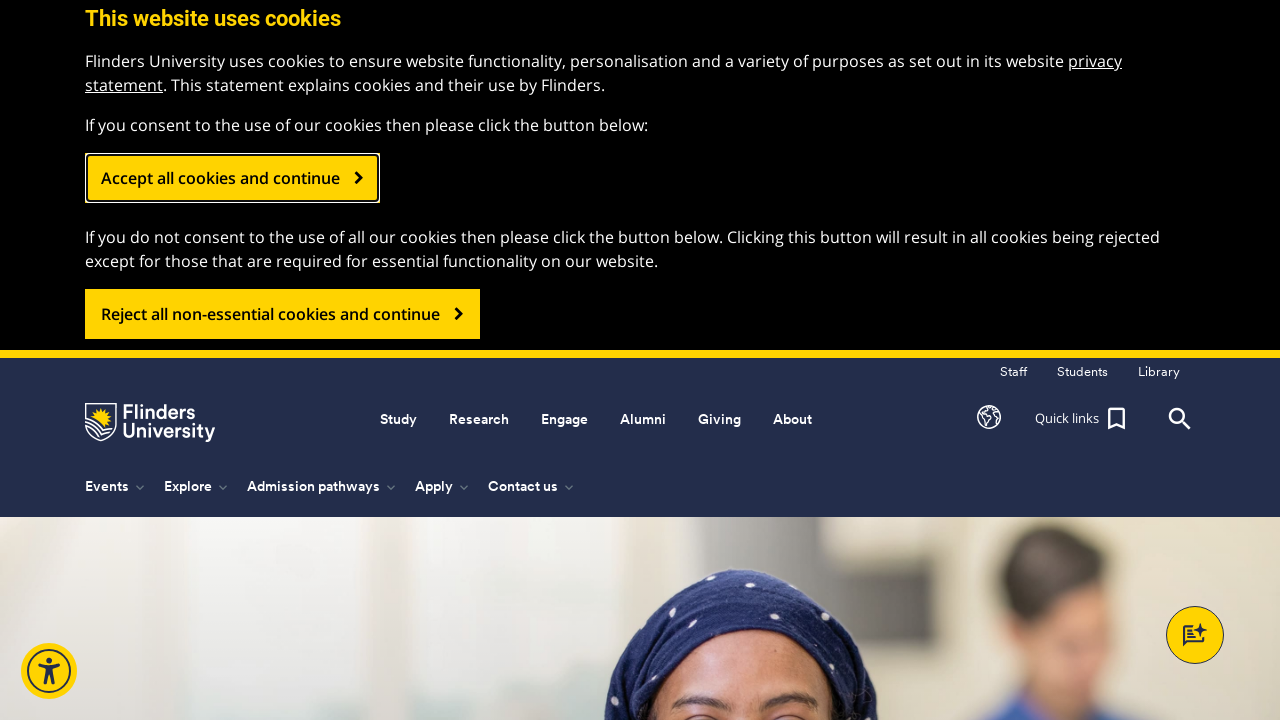

Nursing page loaded (domcontentloaded)
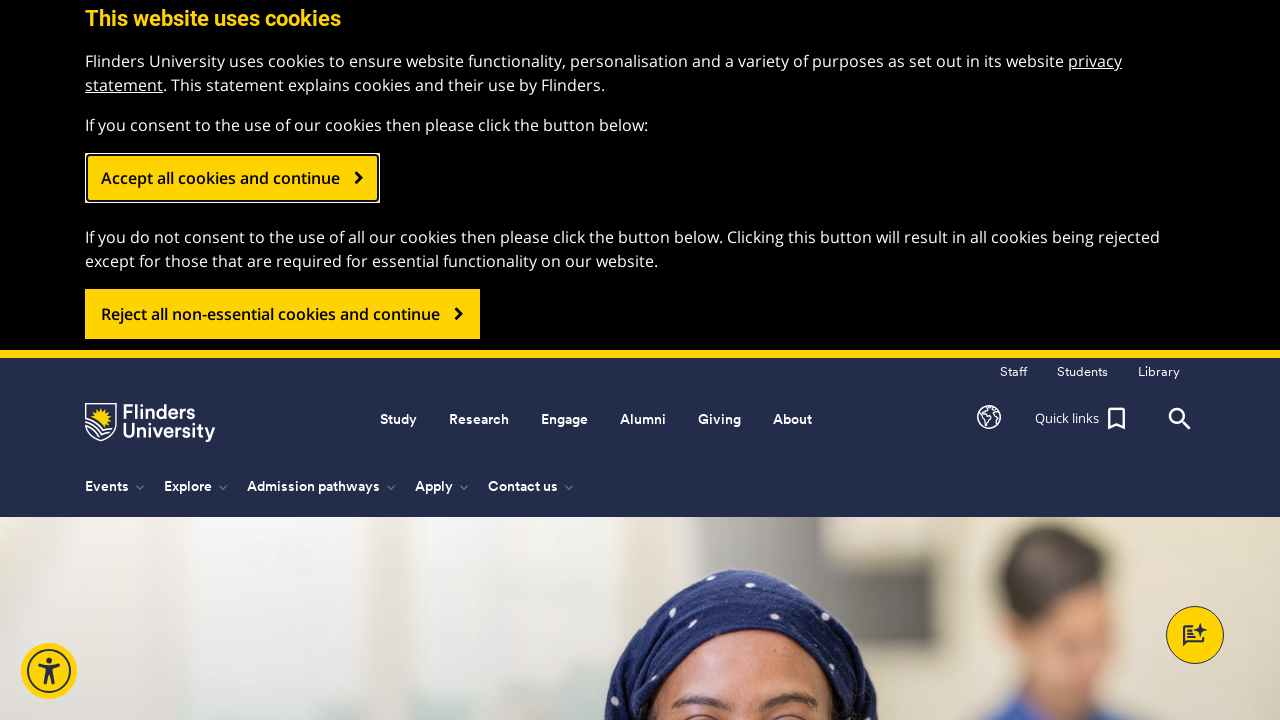

Navigated to SOHS (School of Health Sciences) page
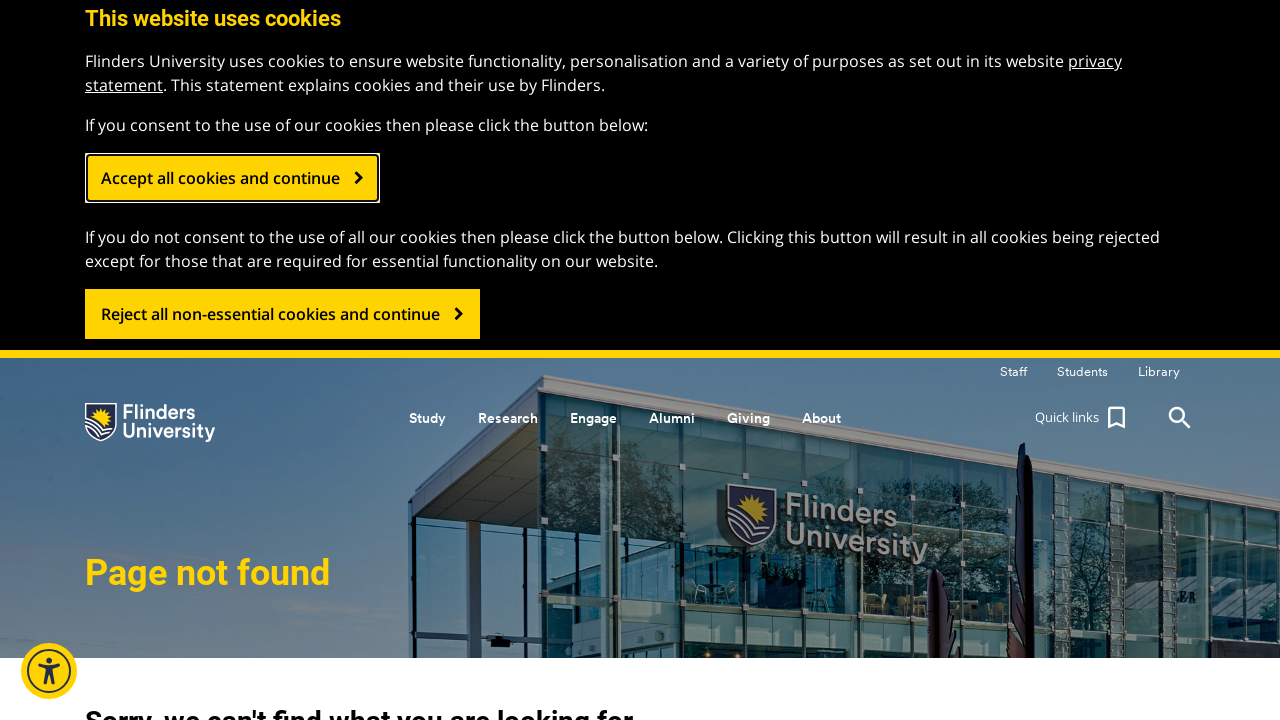

SOHS page loaded (domcontentloaded)
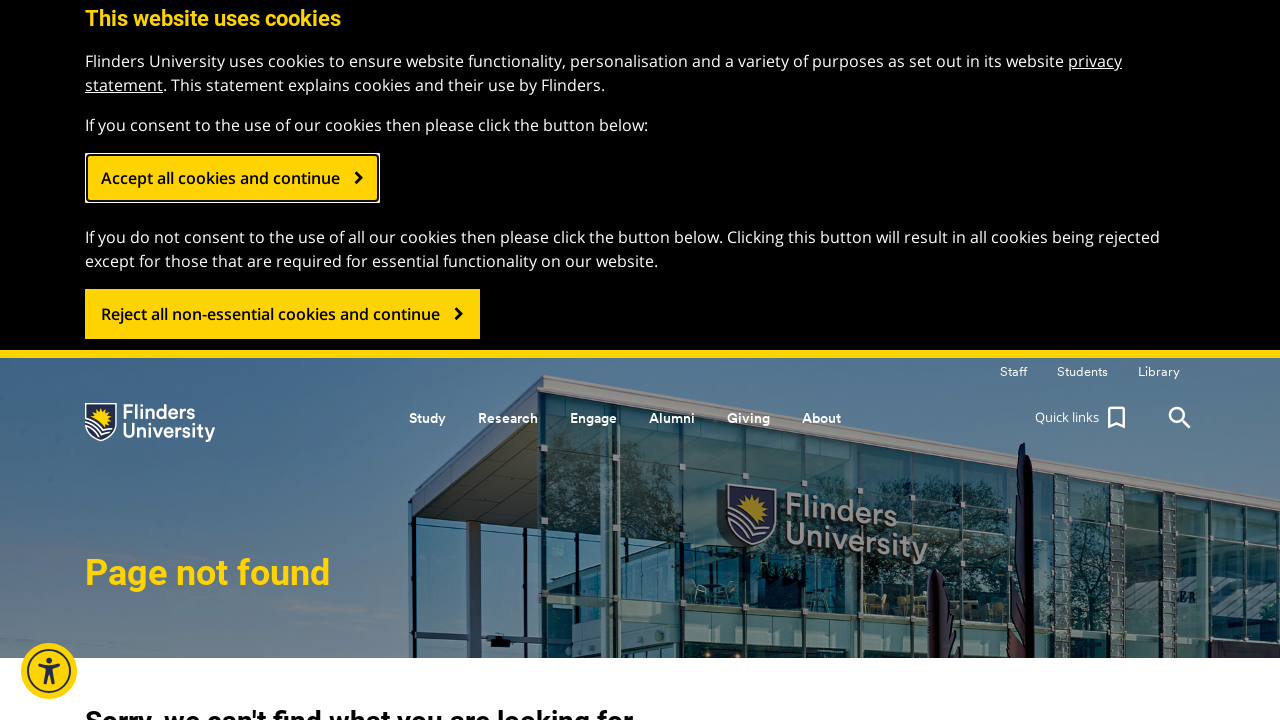

Navigated to SABS page
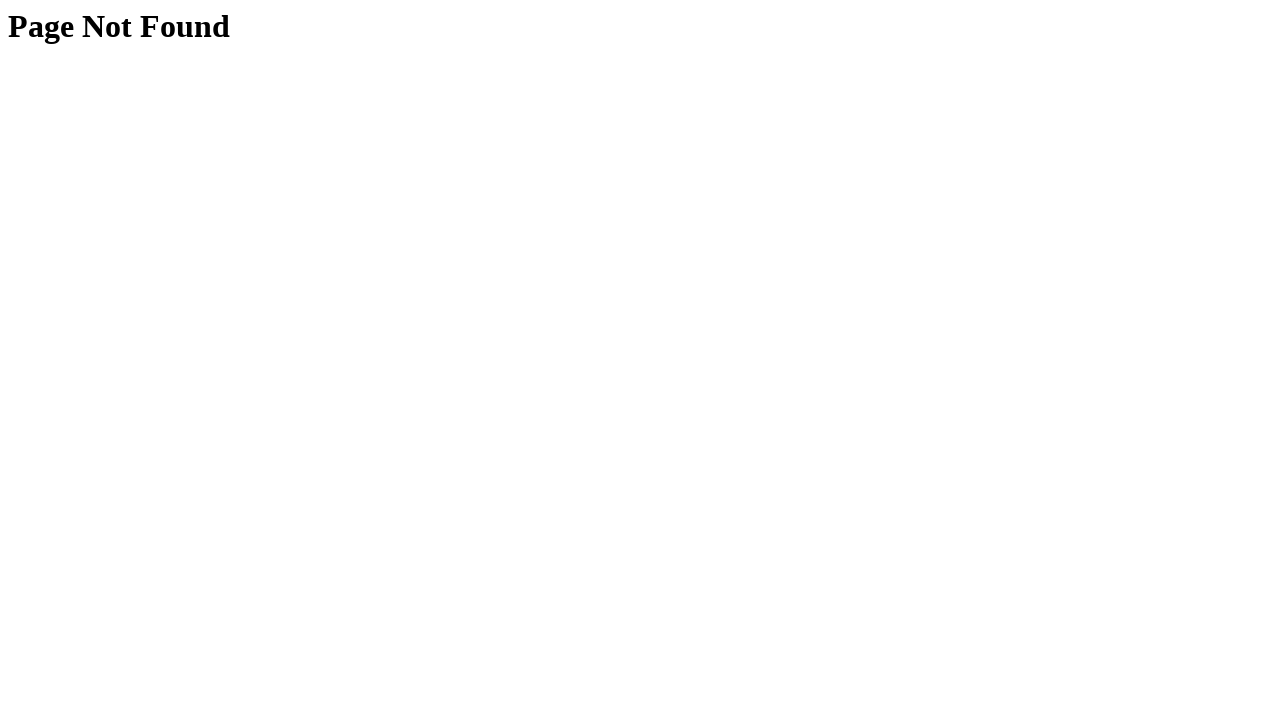

SABS page loaded (domcontentloaded)
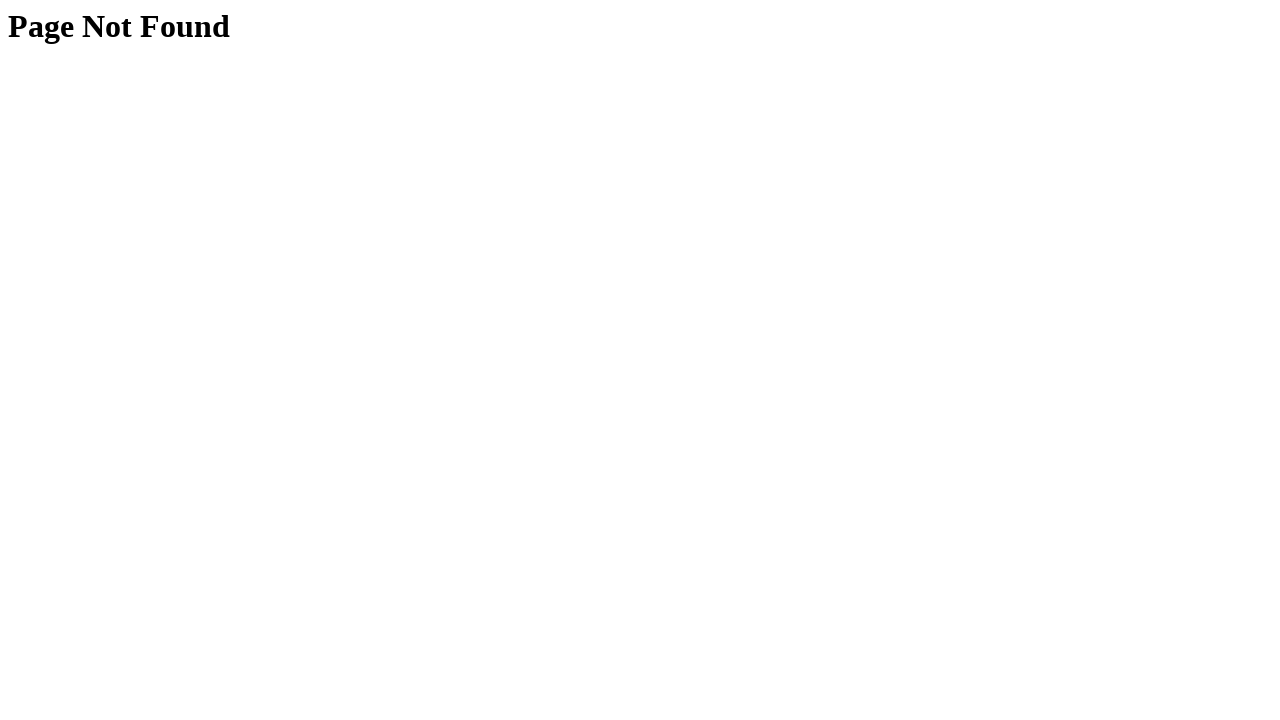

Navigated to Science Engineering page
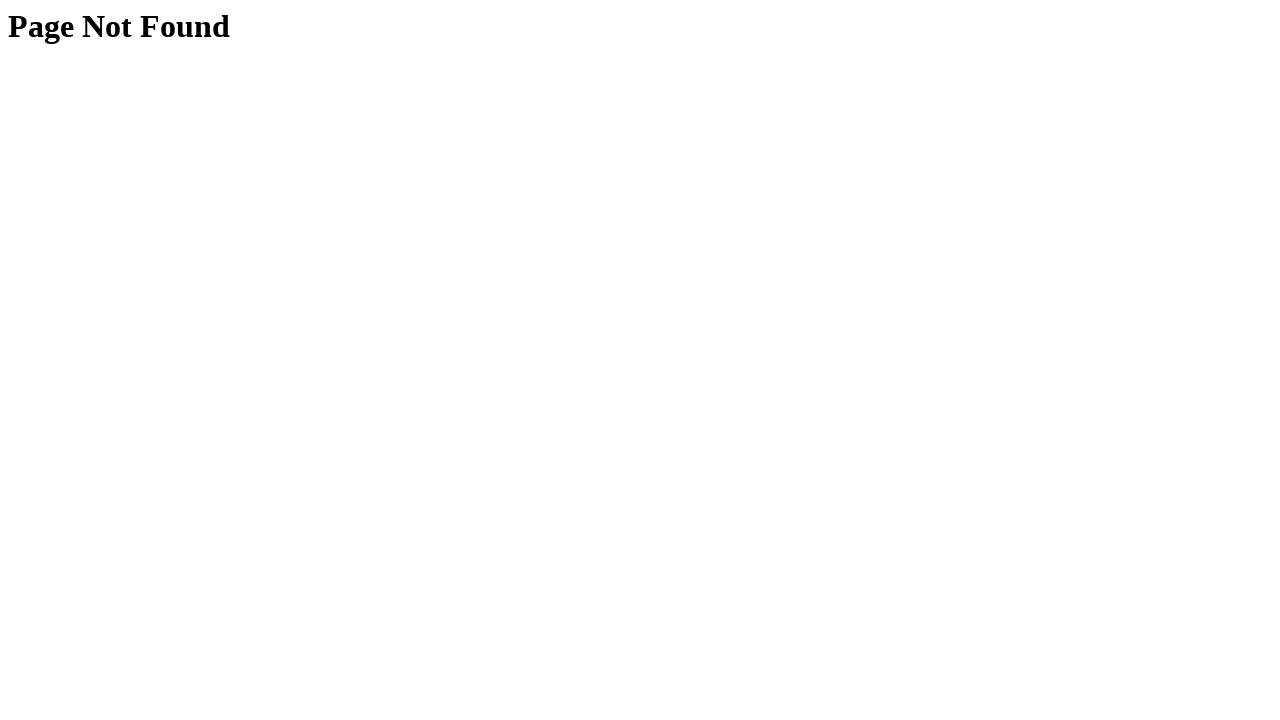

Science Engineering page loaded (domcontentloaded)
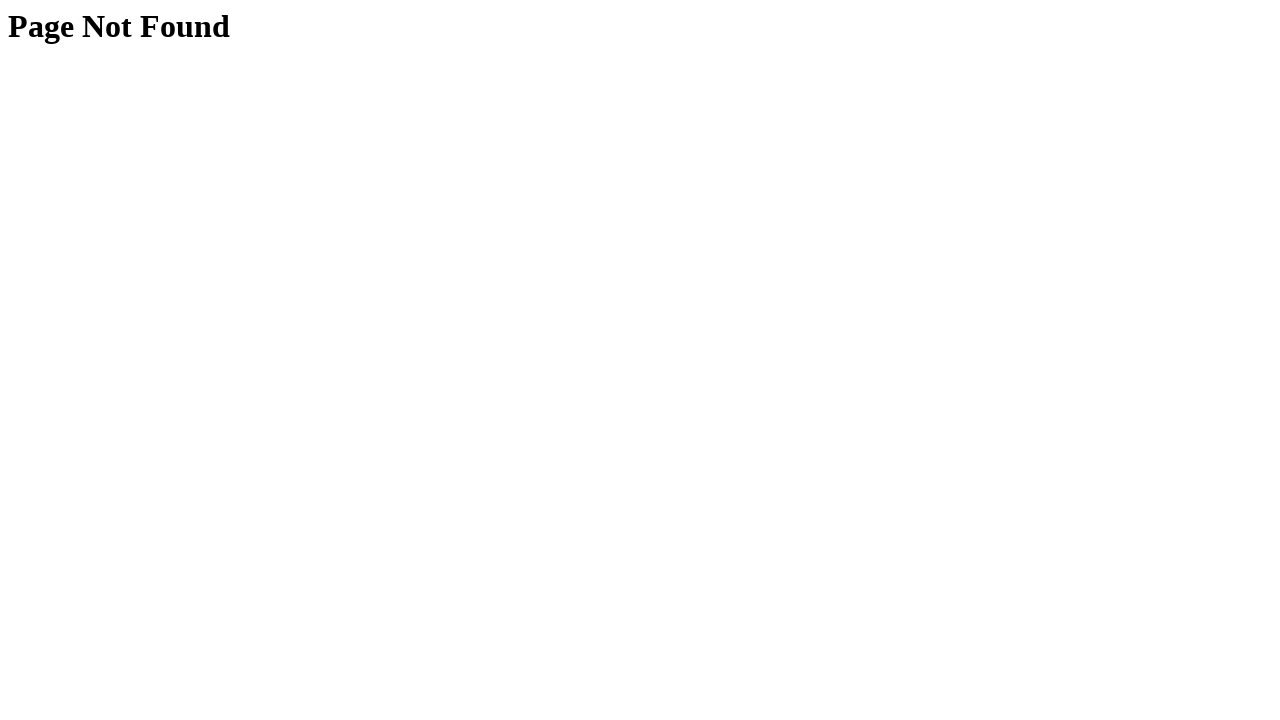

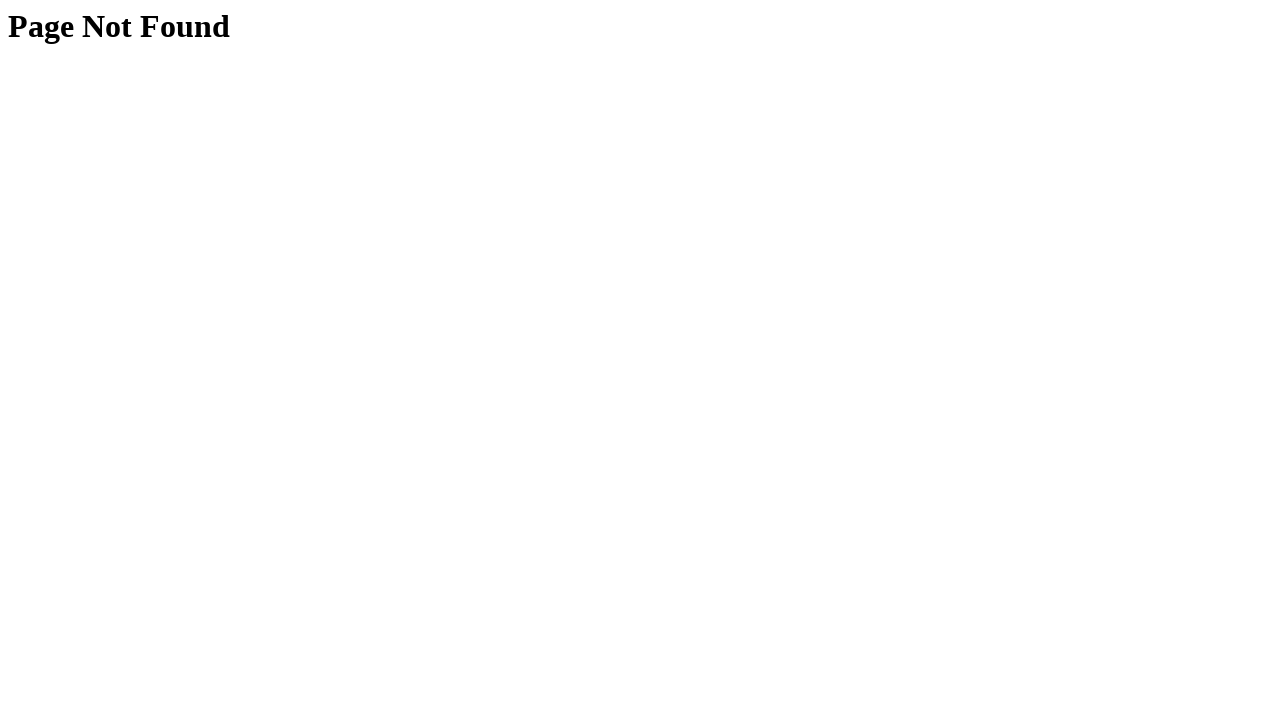